Clicks on a radio button and verifies the output message

Starting URL: https://demoqa.com/radio-button

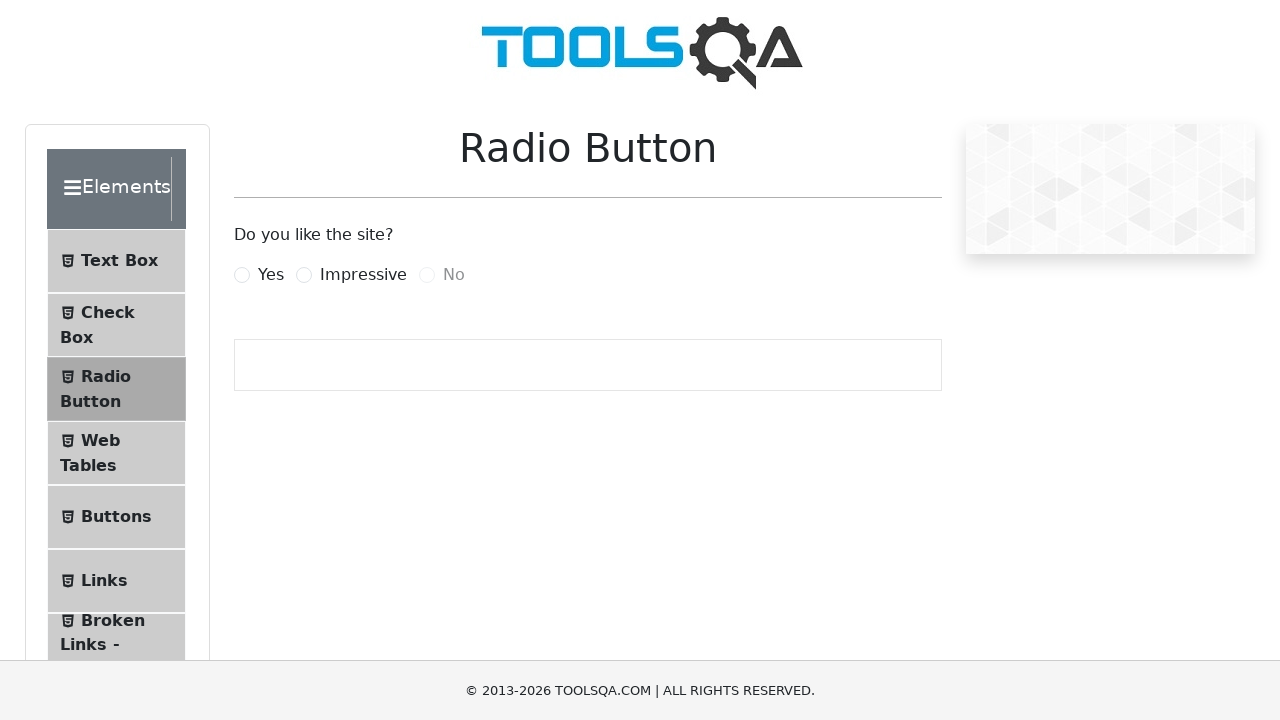

Clicked the 'Yes' radio button at (271, 275) on label[for='yesRadio']
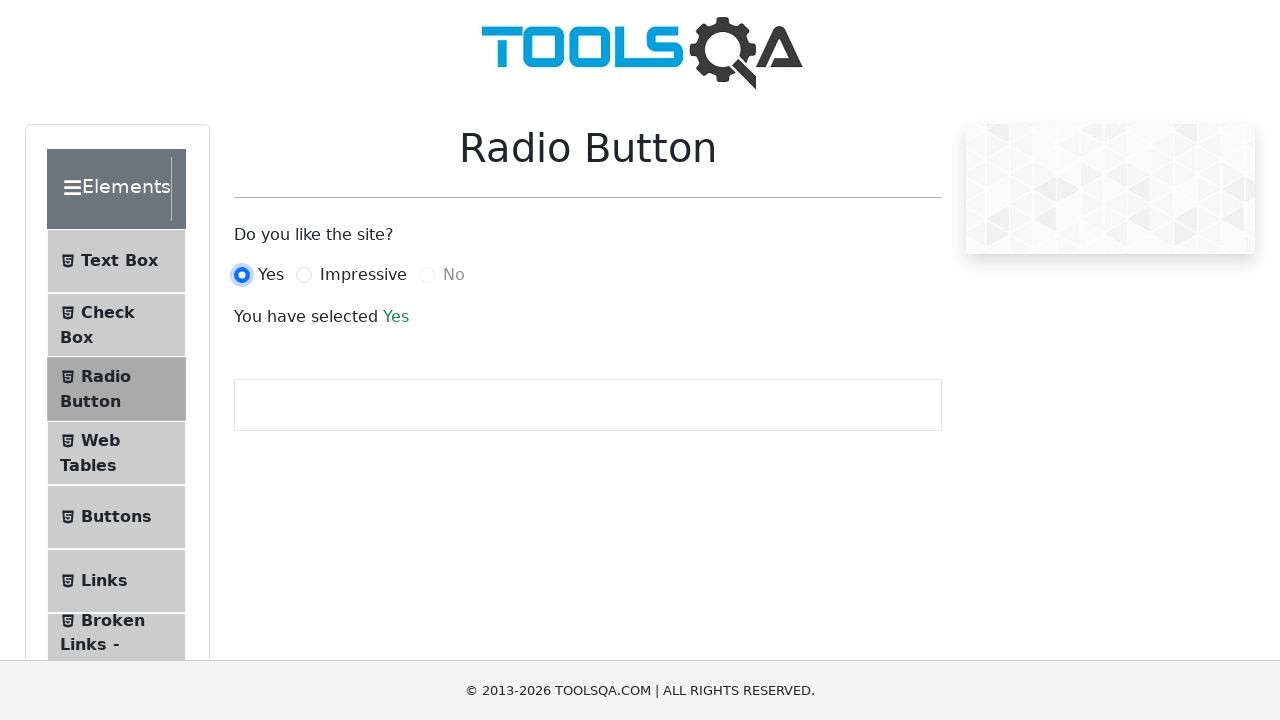

Output message appeared after selecting 'Yes' radio button
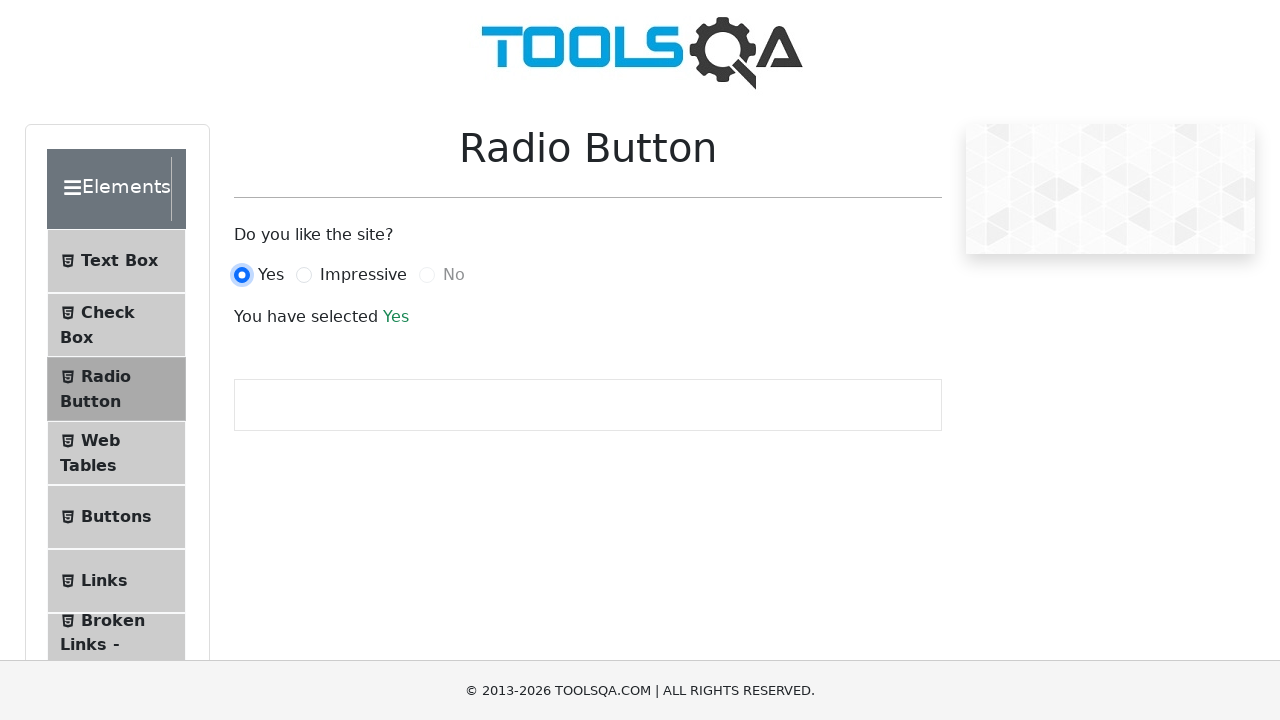

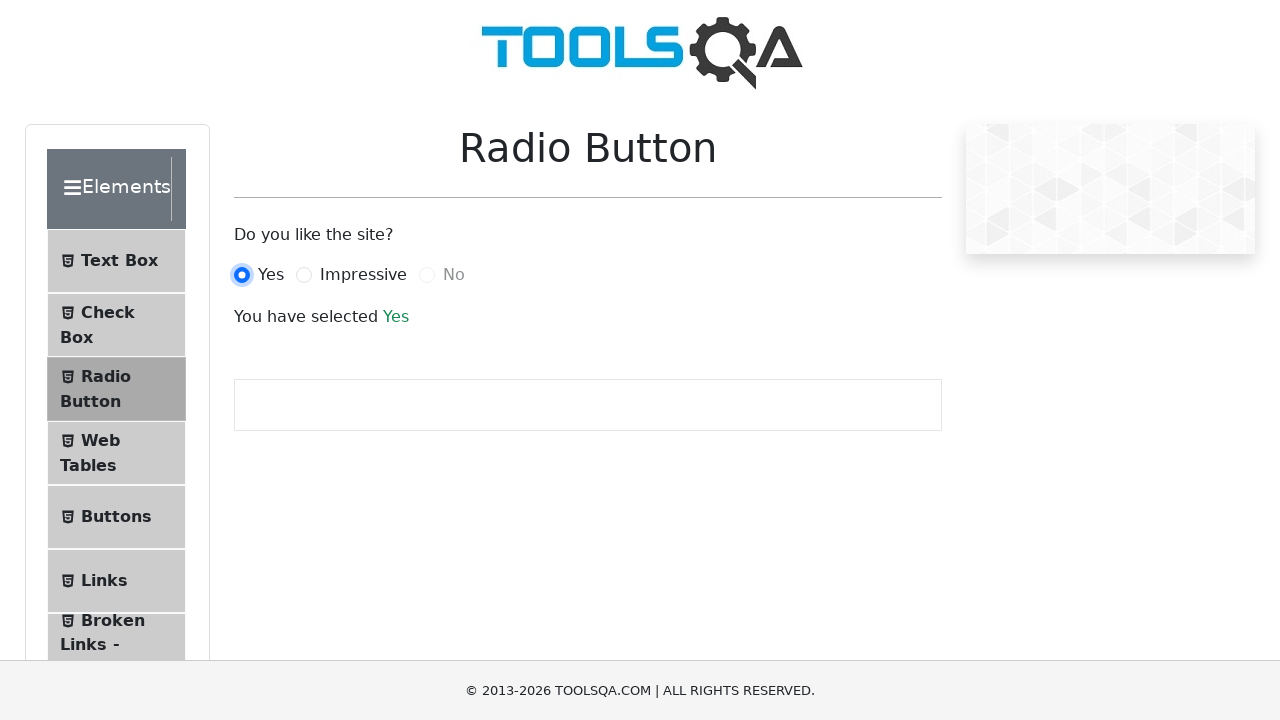